Tests the search functionality on Python.org by entering a keyword "Selenium" in the search field, submitting the search, and verifying that search results are displayed.

Starting URL: https://www.python.org/

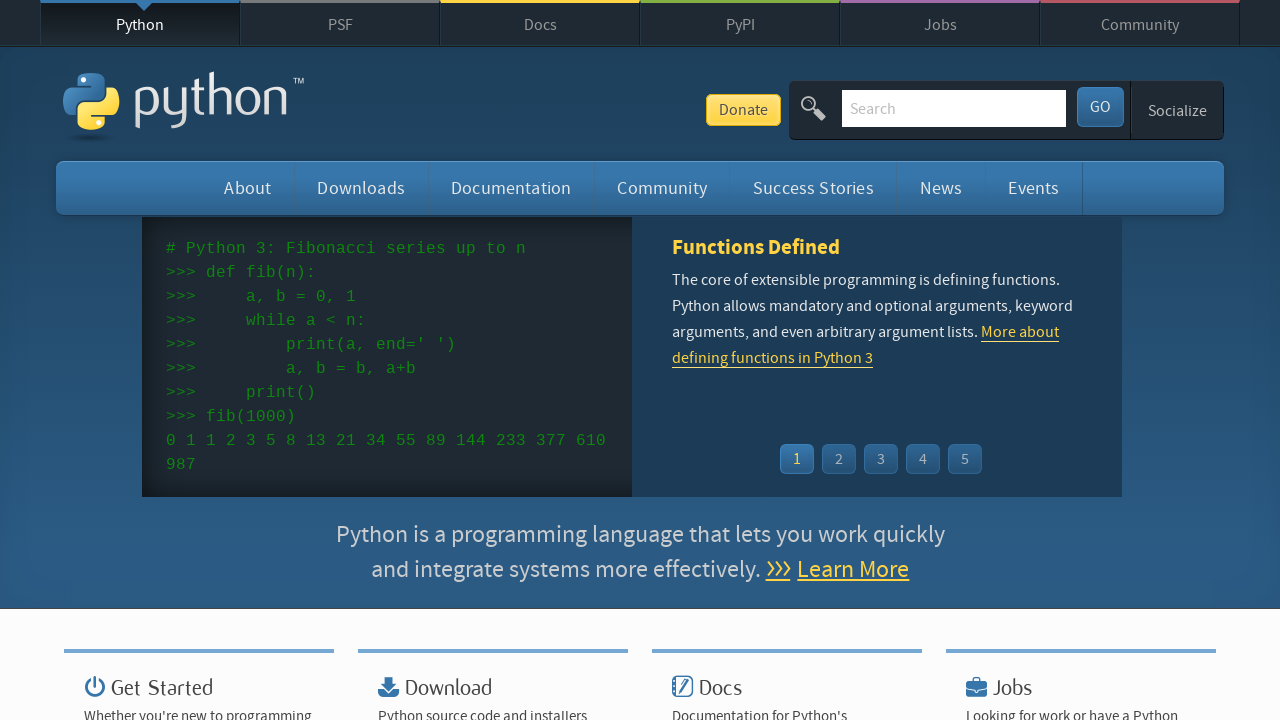

Filled search field with 'Selenium' keyword on input[name='q']
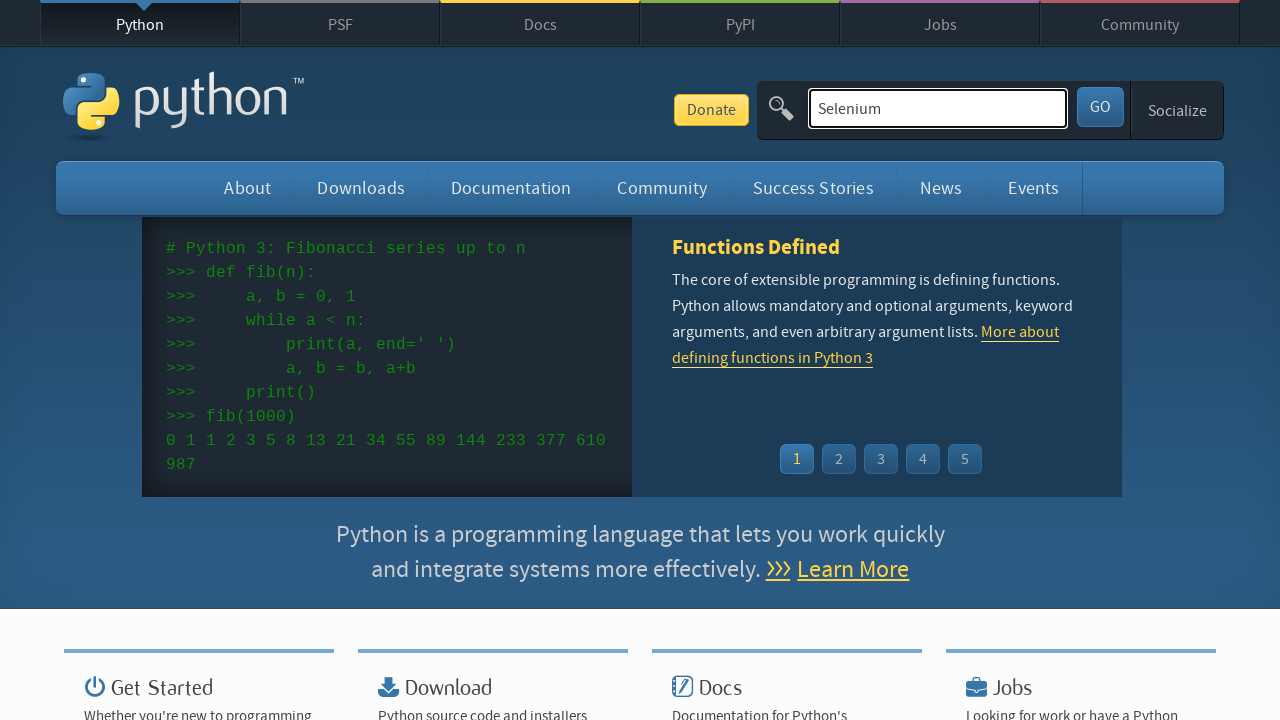

Pressed Enter to submit search on input[name='q']
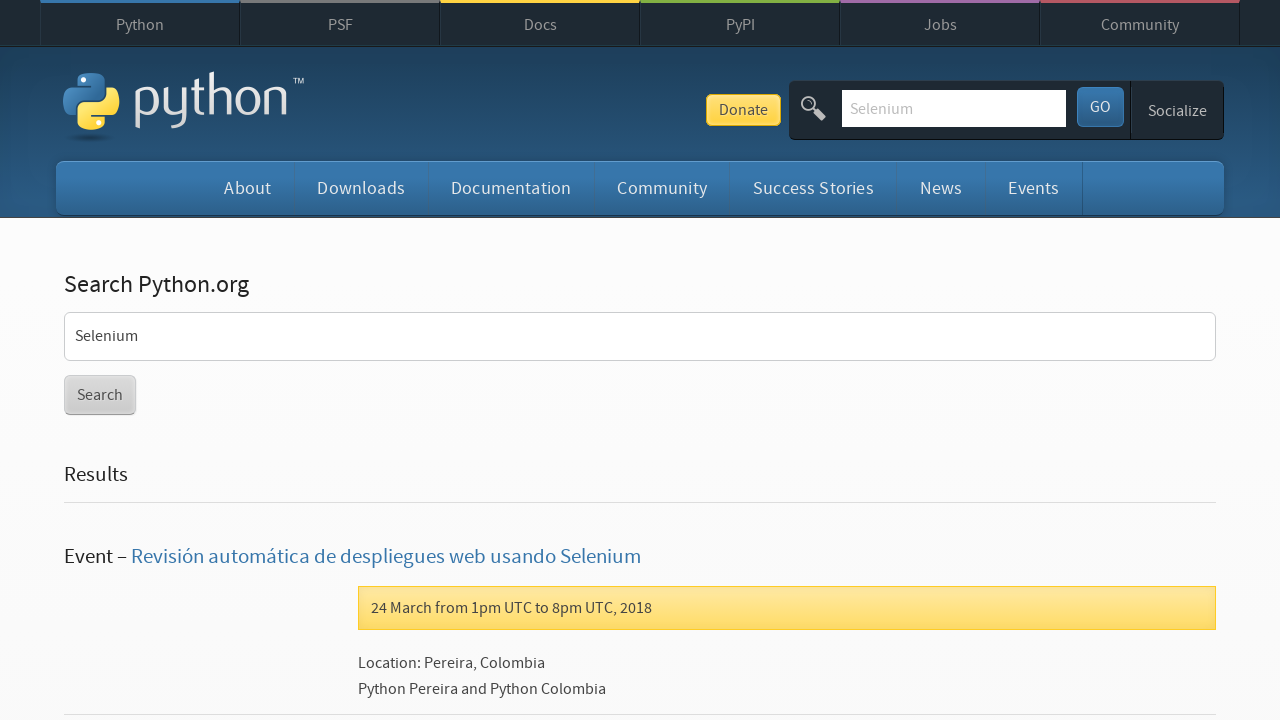

Search results loaded successfully
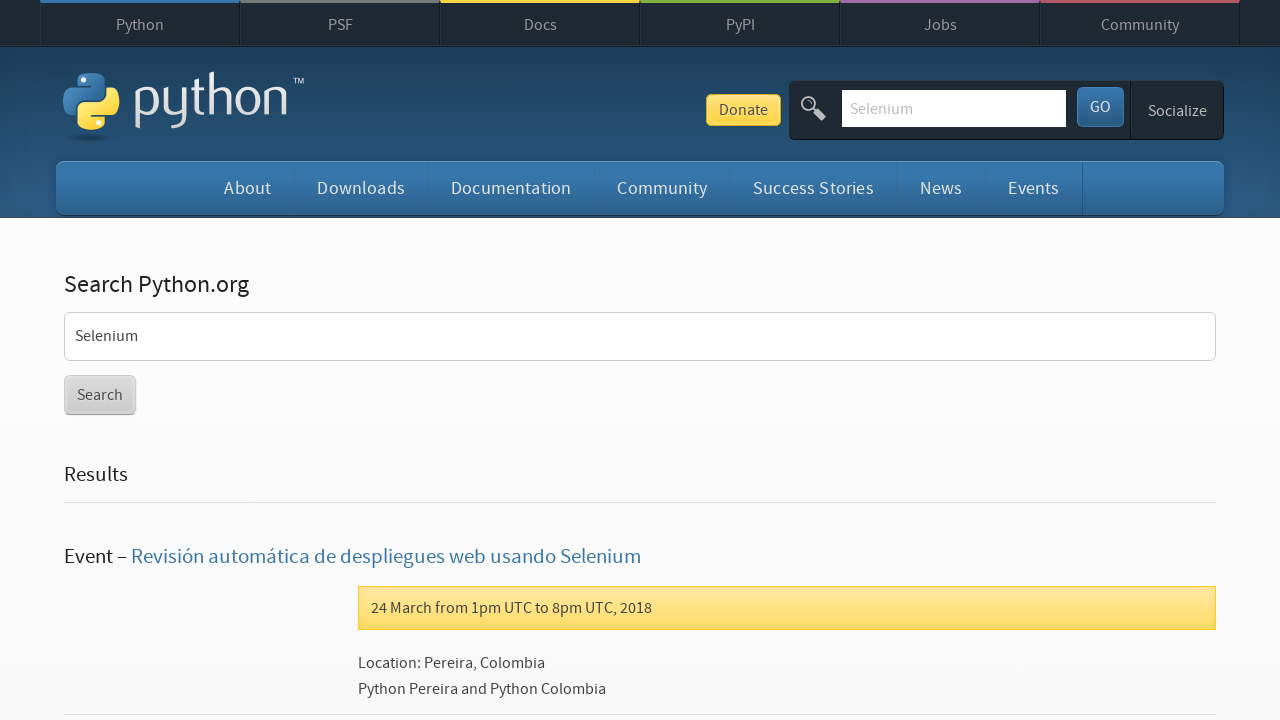

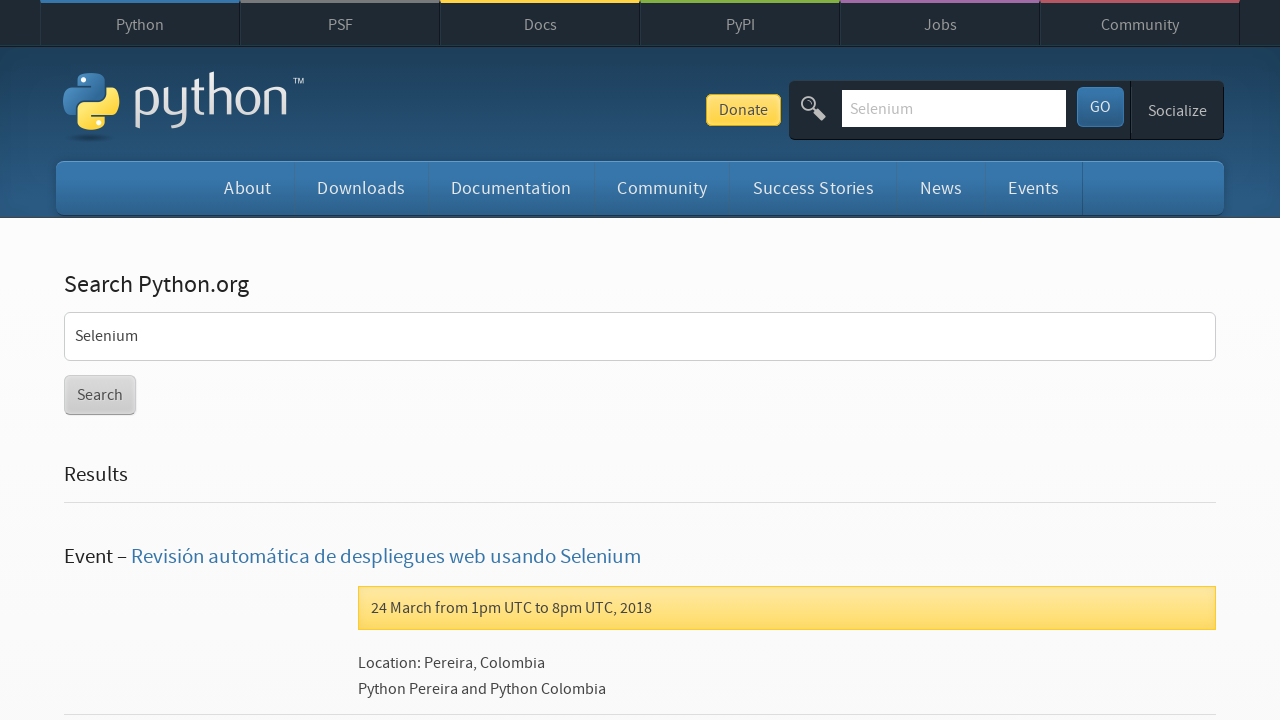